Tests text input functionality by typing "Mexico" in the countries text box and clearing it

Starting URL: https://rahulshettyacademy.com/AutomationPractice/

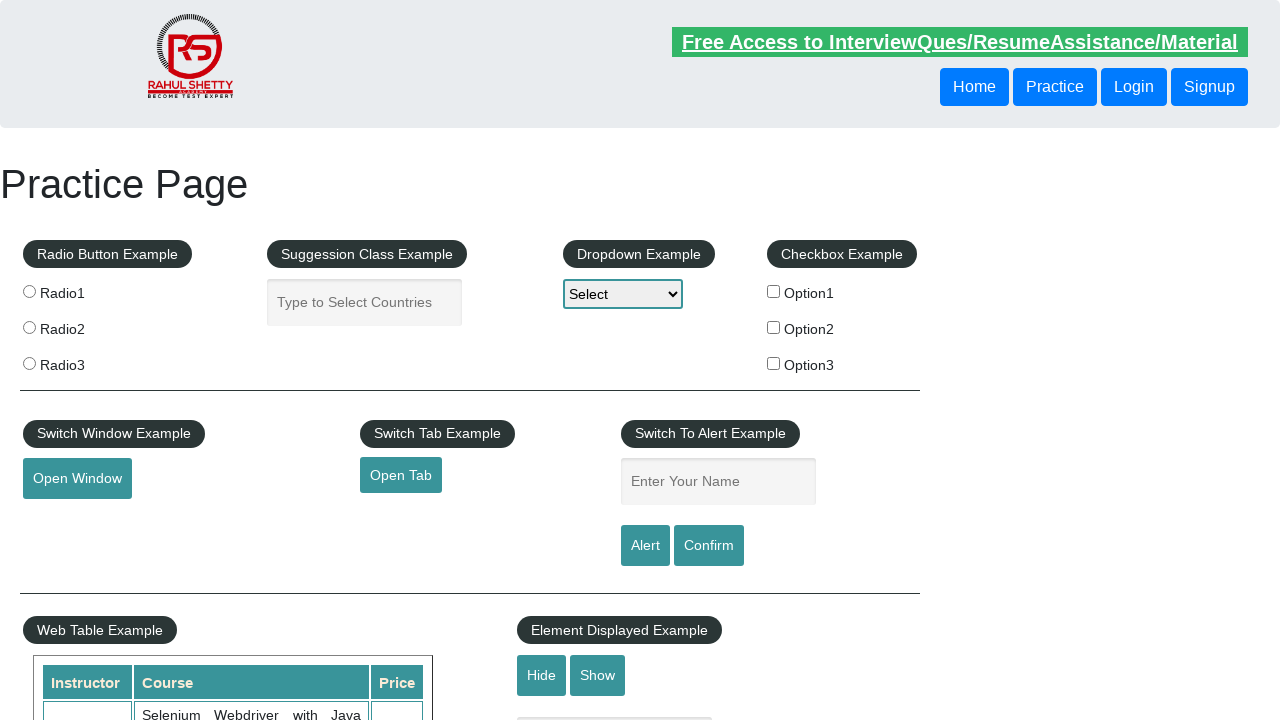

Typed 'Mexico' in the countries text box on input[placeholder='Type to Select Countries']
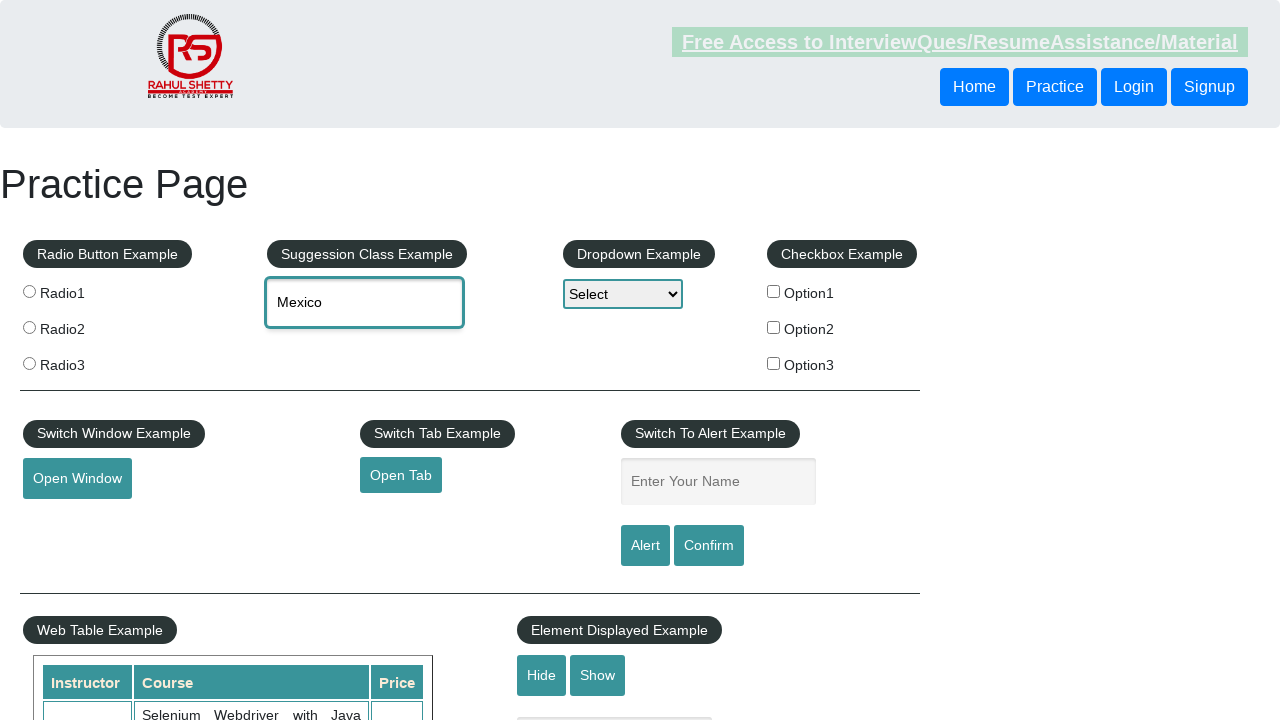

Cleared the countries text box on input[placeholder='Type to Select Countries']
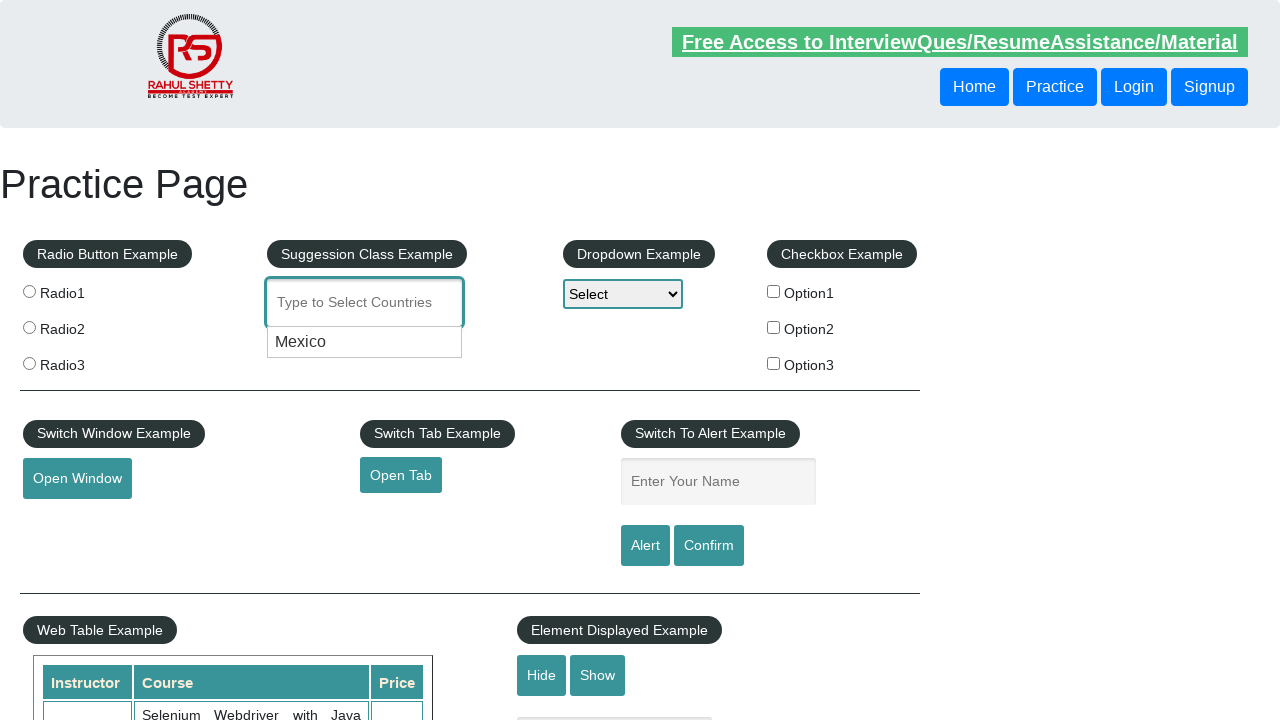

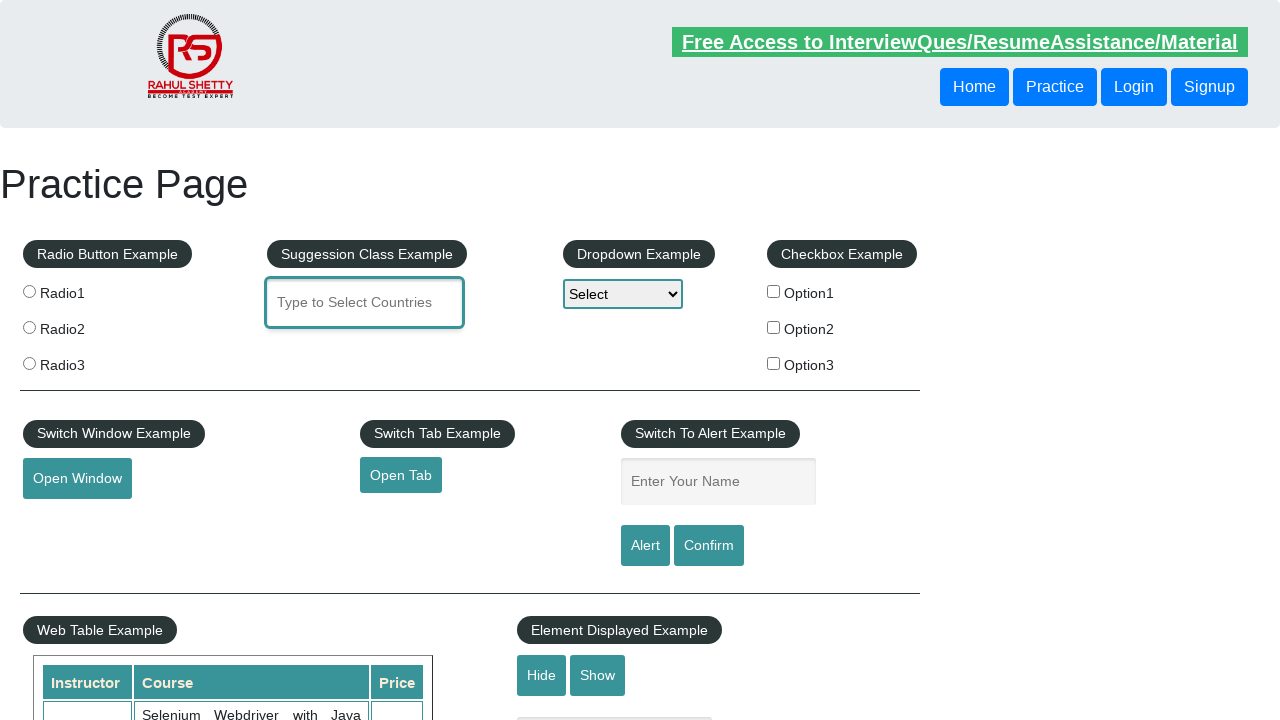